Navigates to the Target homepage and sets up the browser window by maximizing it.

Starting URL: https://www.target.com/

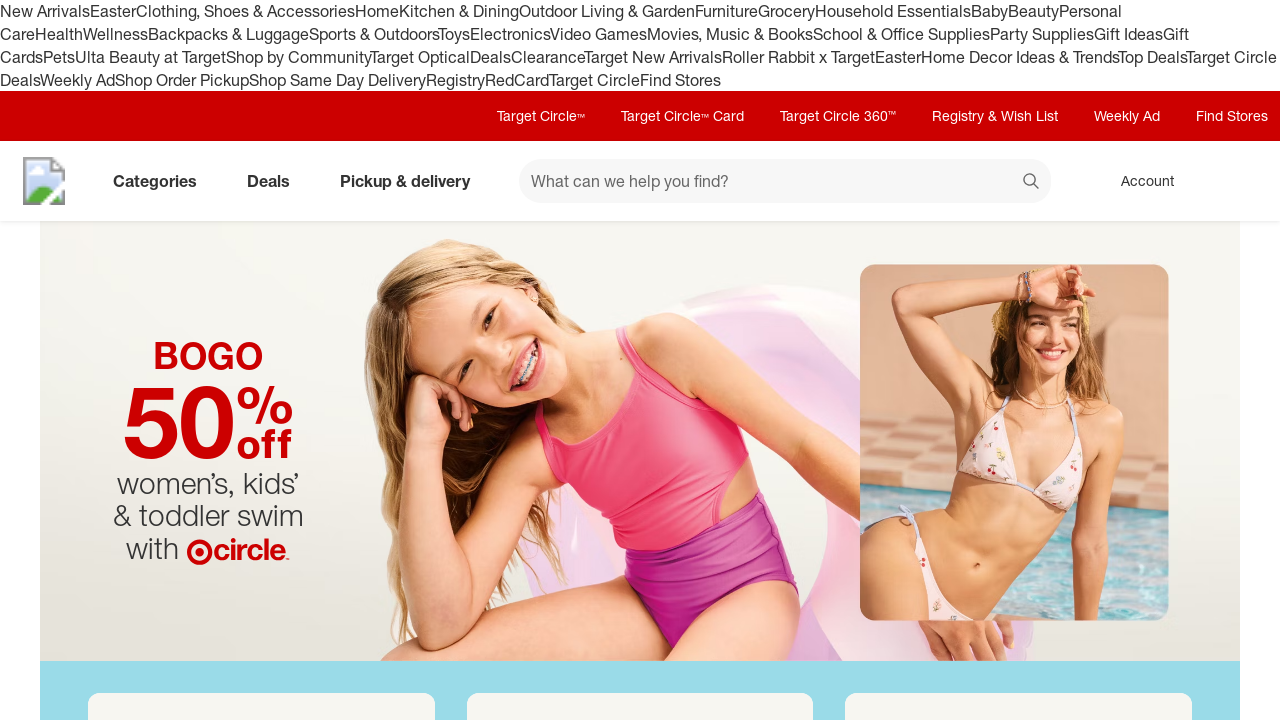

Set browser viewport to 1920x1080
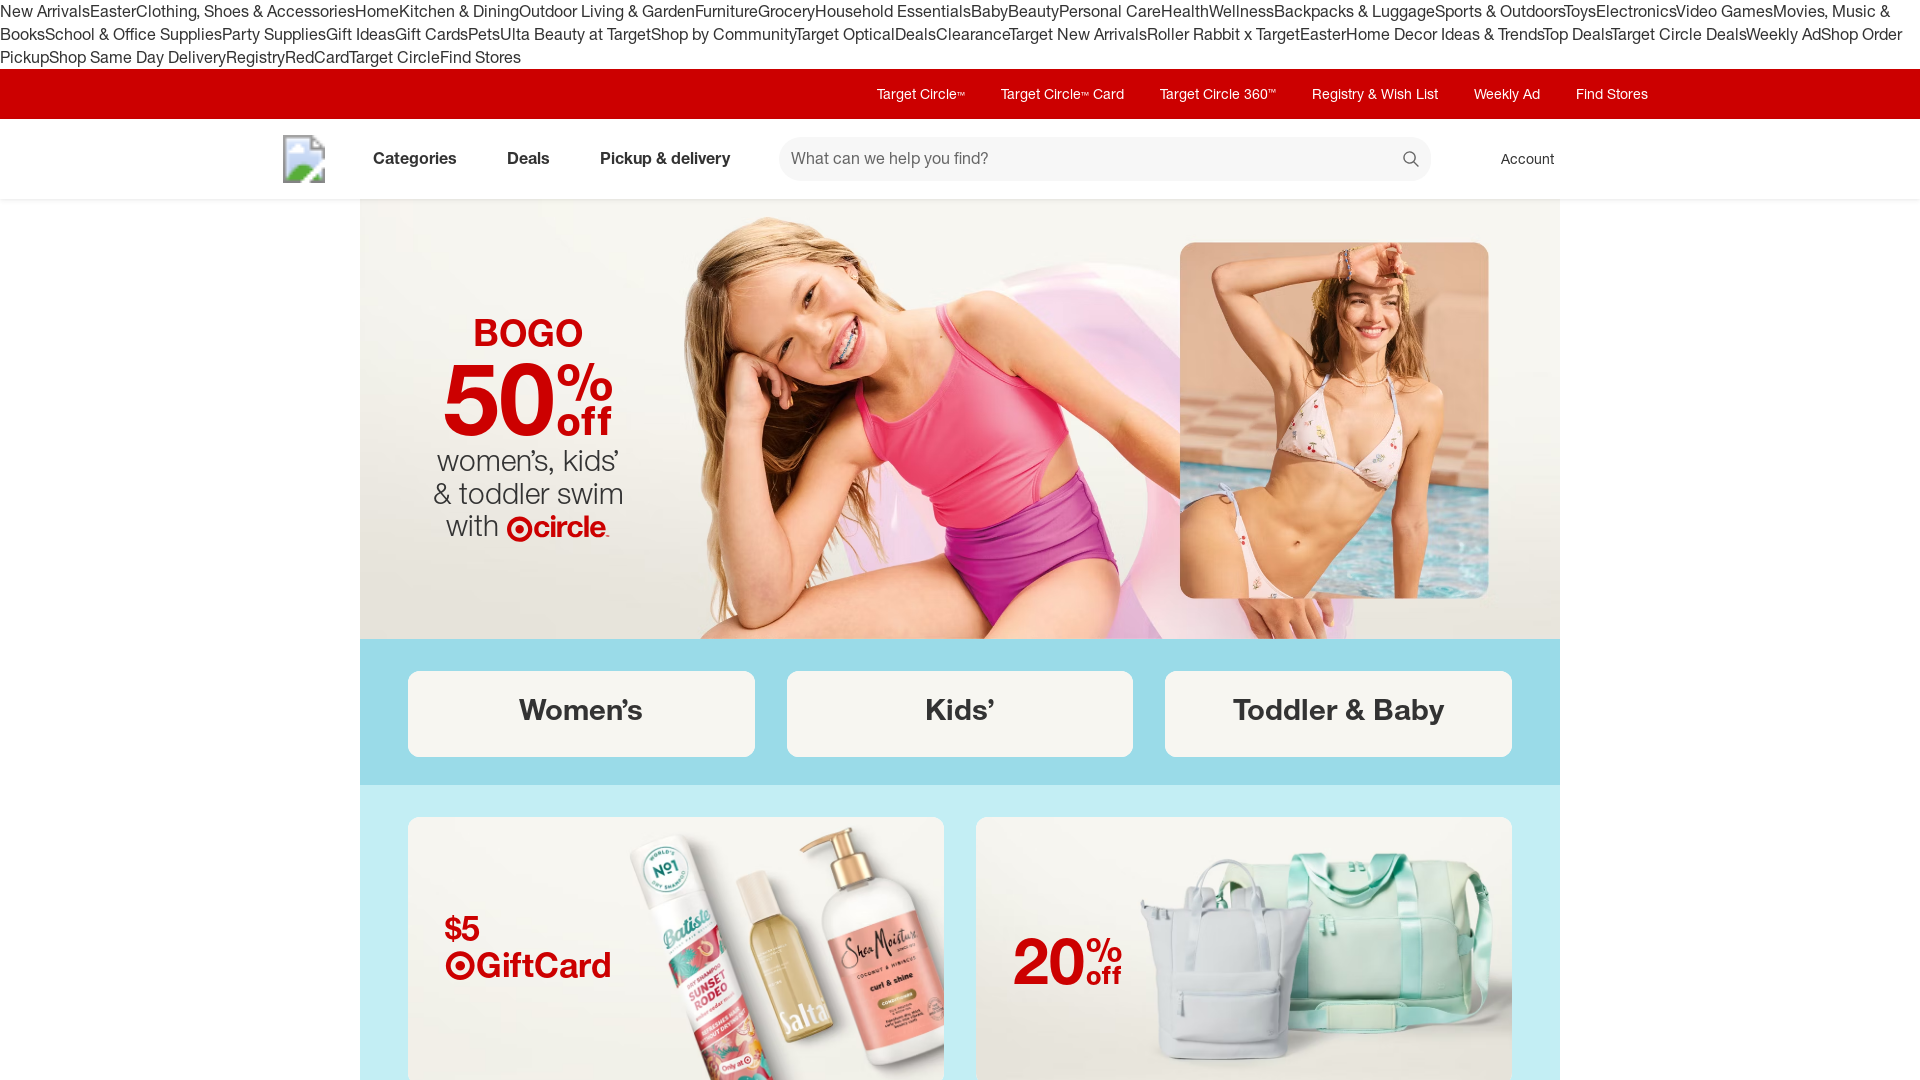

Target homepage fully loaded
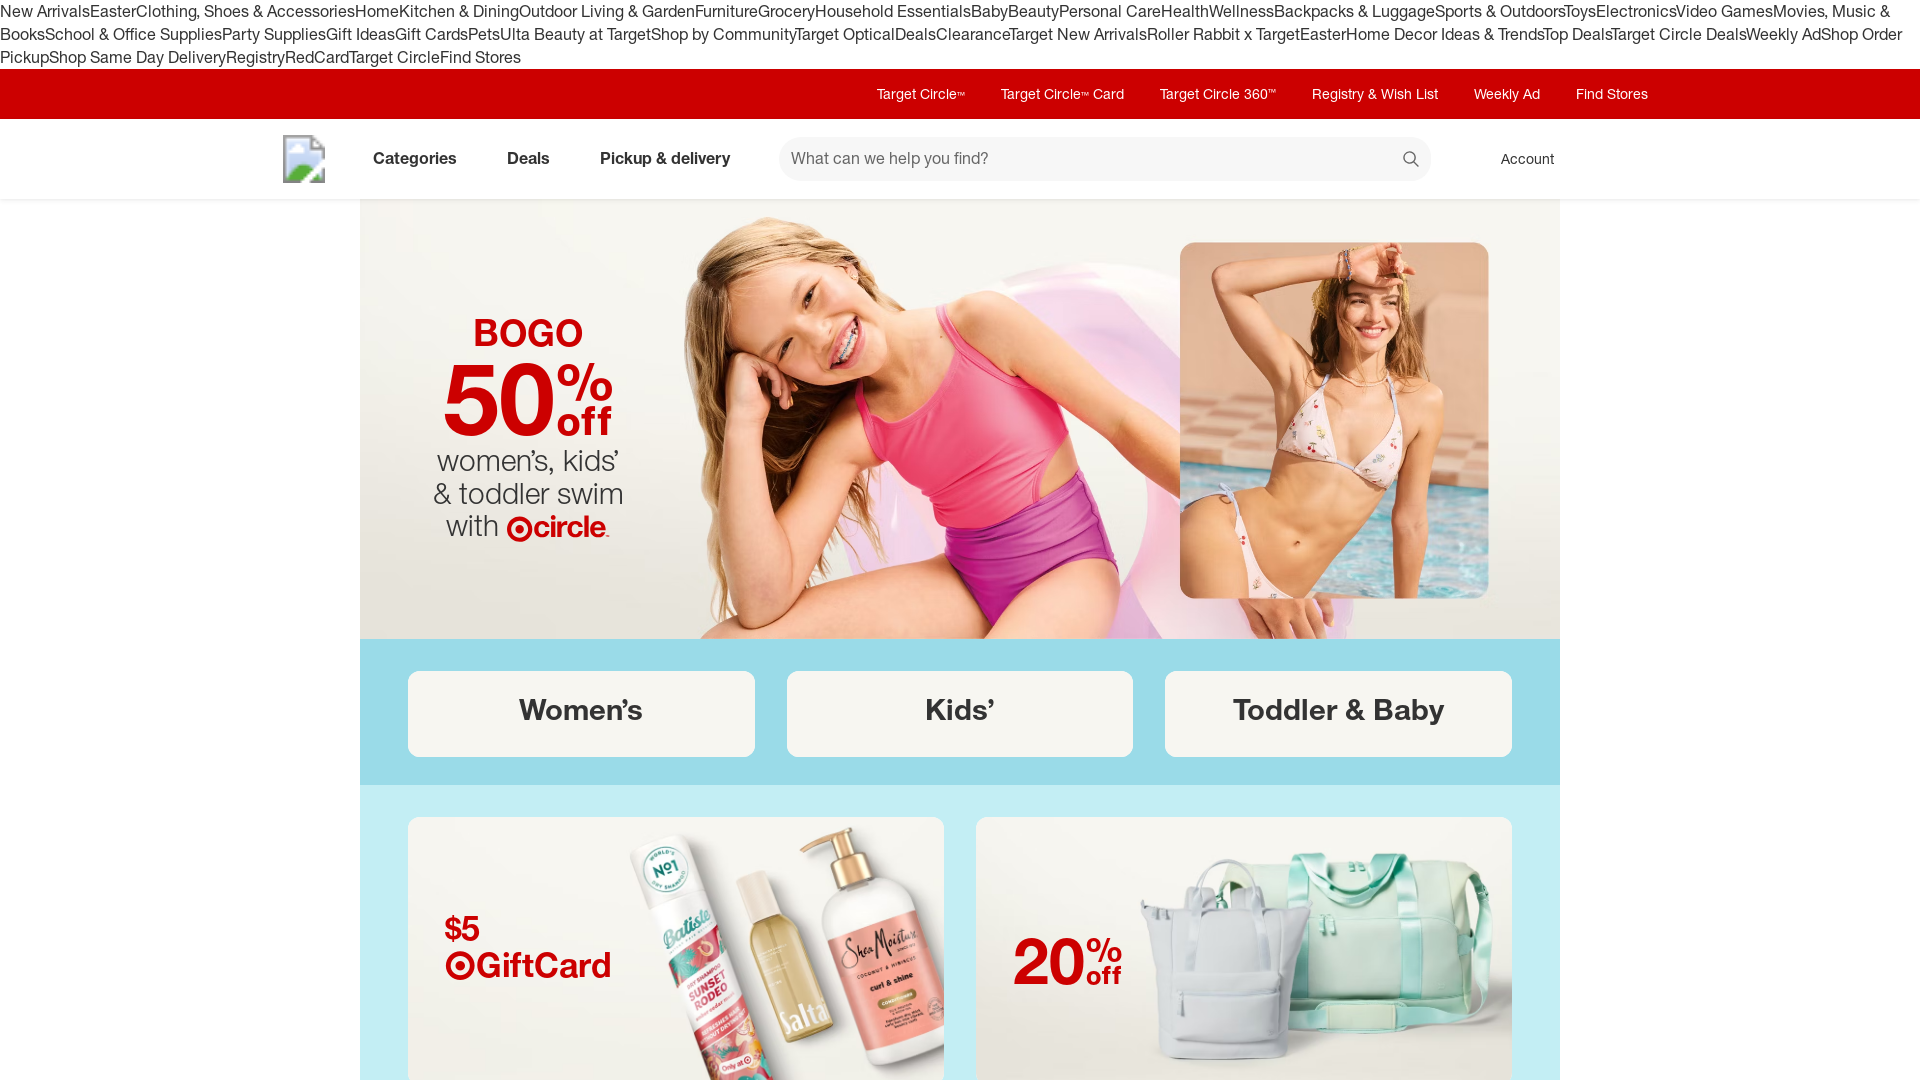

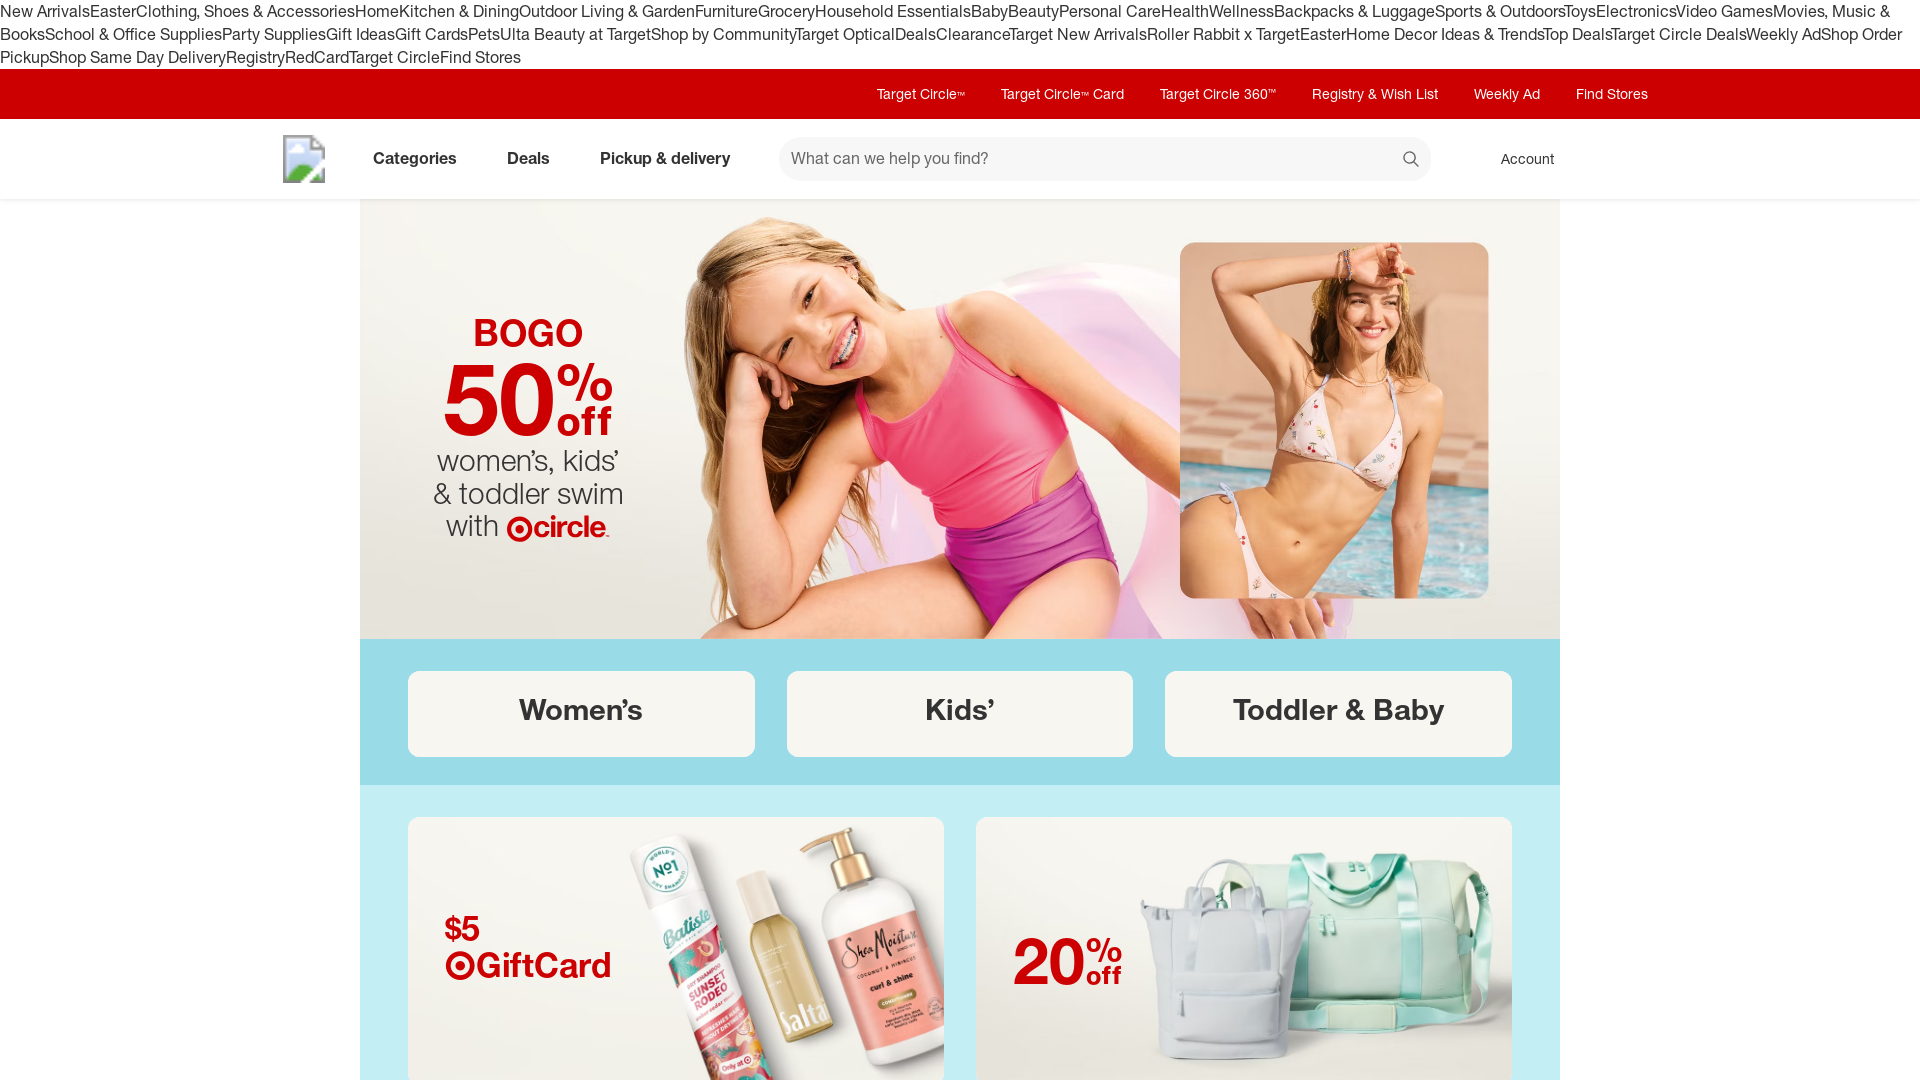